Tests jQuery UI droppable functionality by dragging an element and dropping it into a target area within an iframe

Starting URL: https://jqueryui.com/droppable

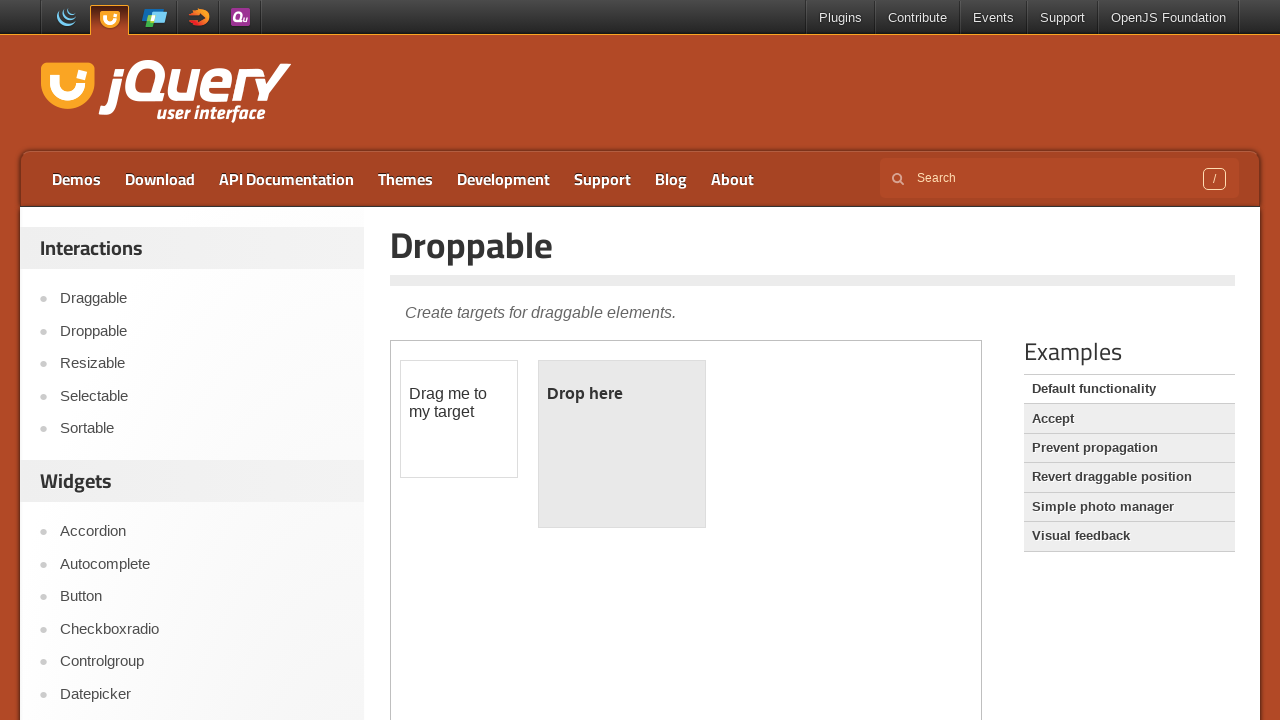

Located the demo iframe
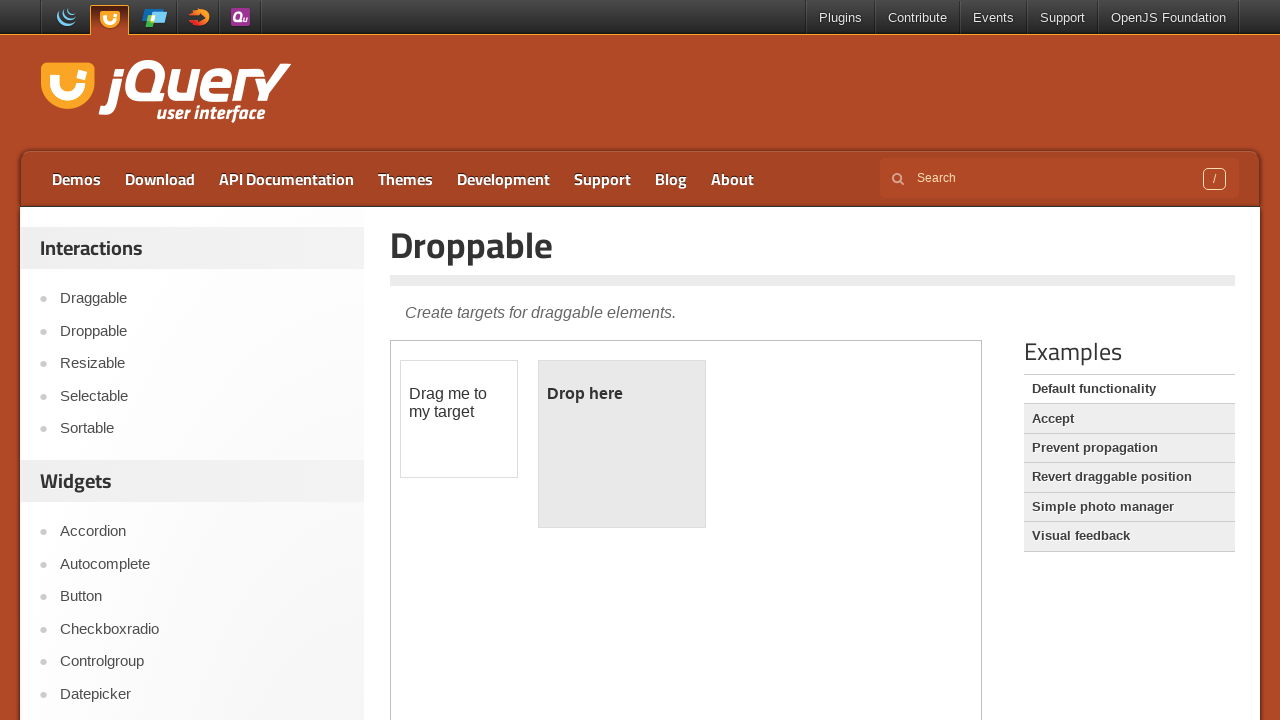

Located the draggable element
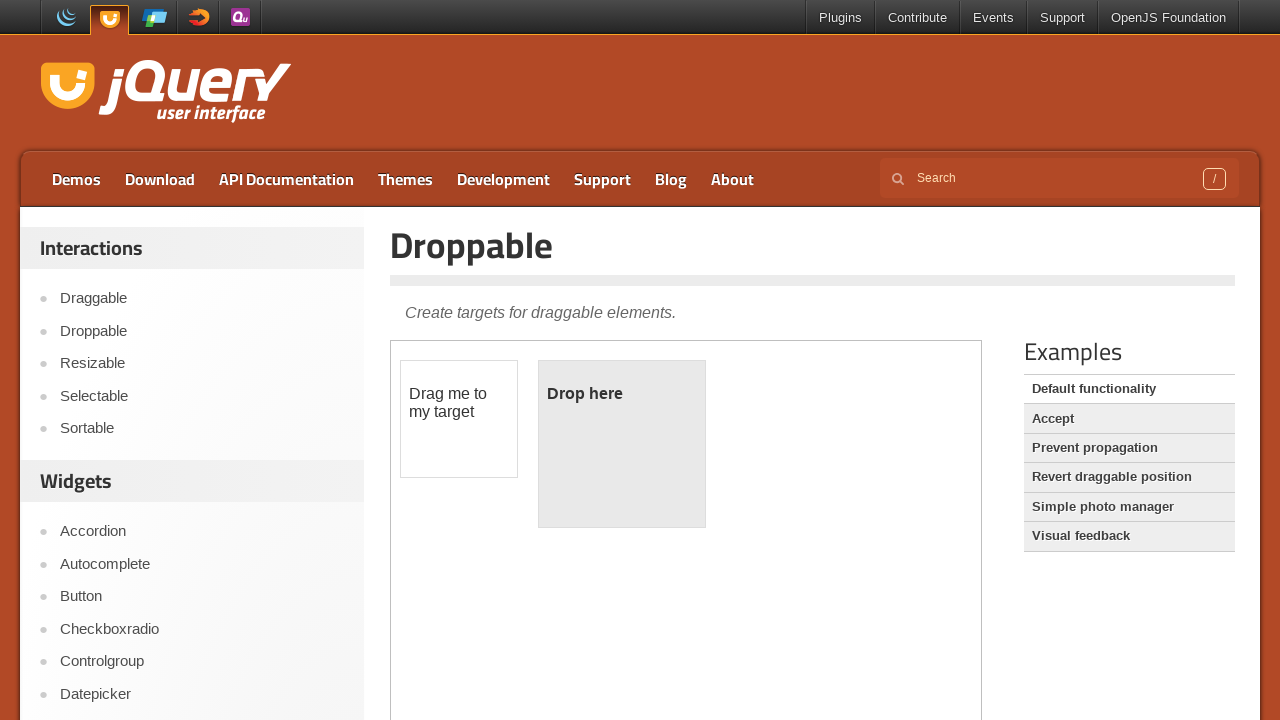

Located the droppable target element
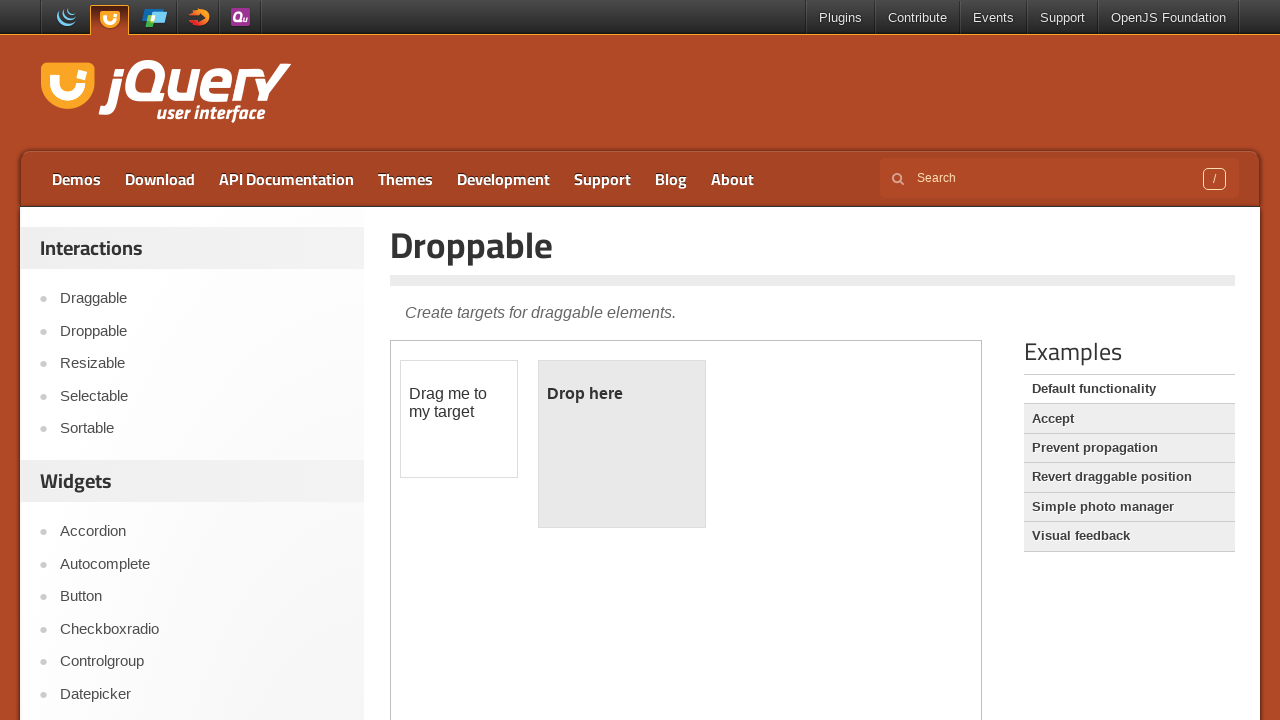

Dragged the element and dropped it into the target area at (622, 444)
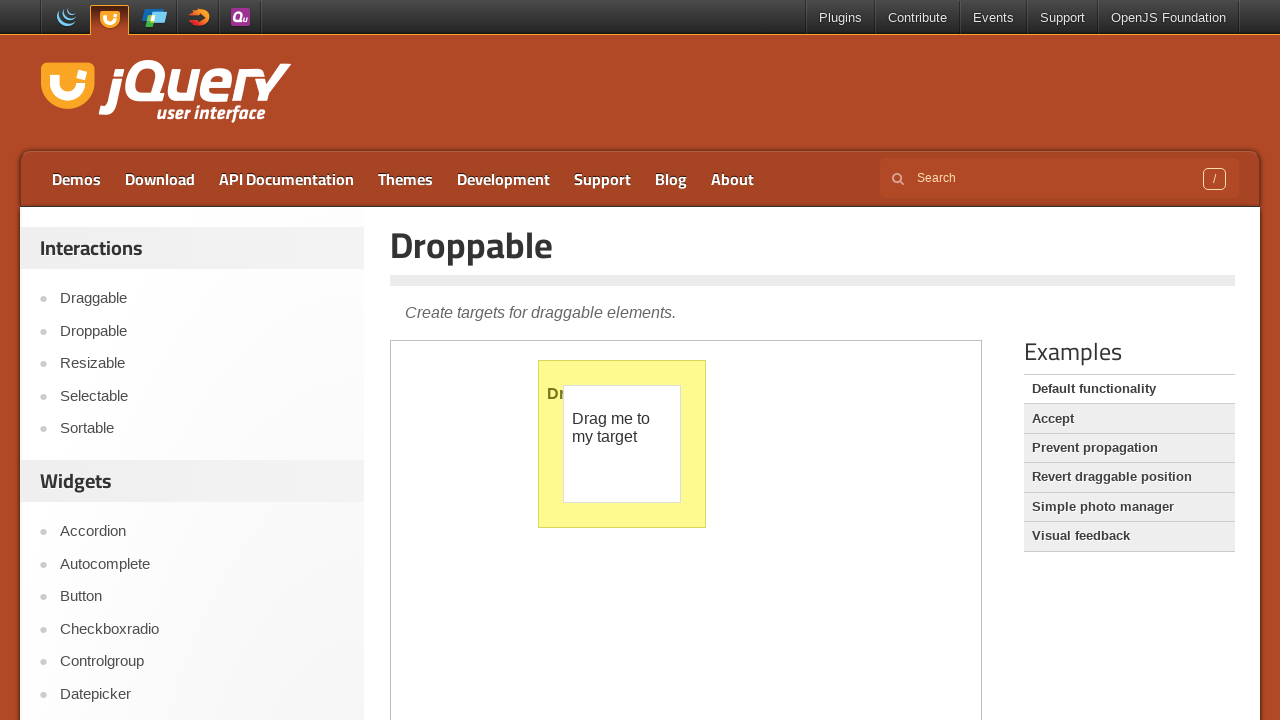

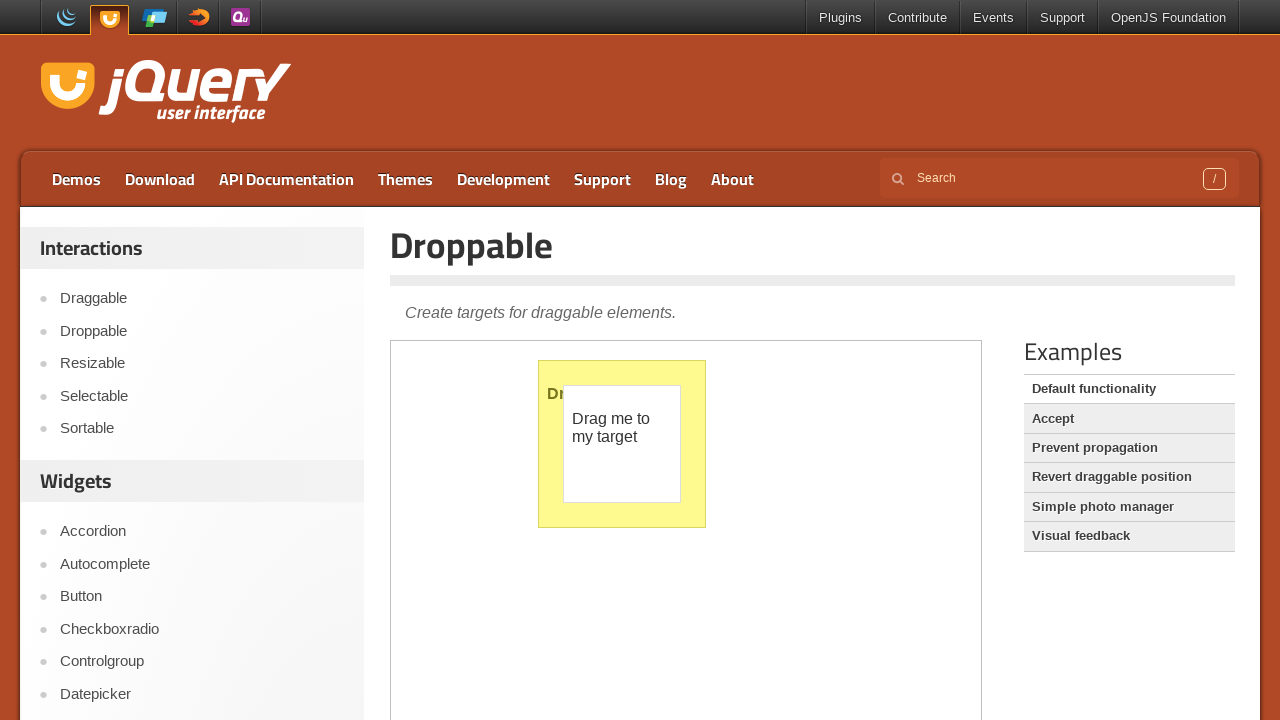